Tests menu navigation by hovering over nested menu items to reveal sub-menus

Starting URL: https://demoqa.com/menu/

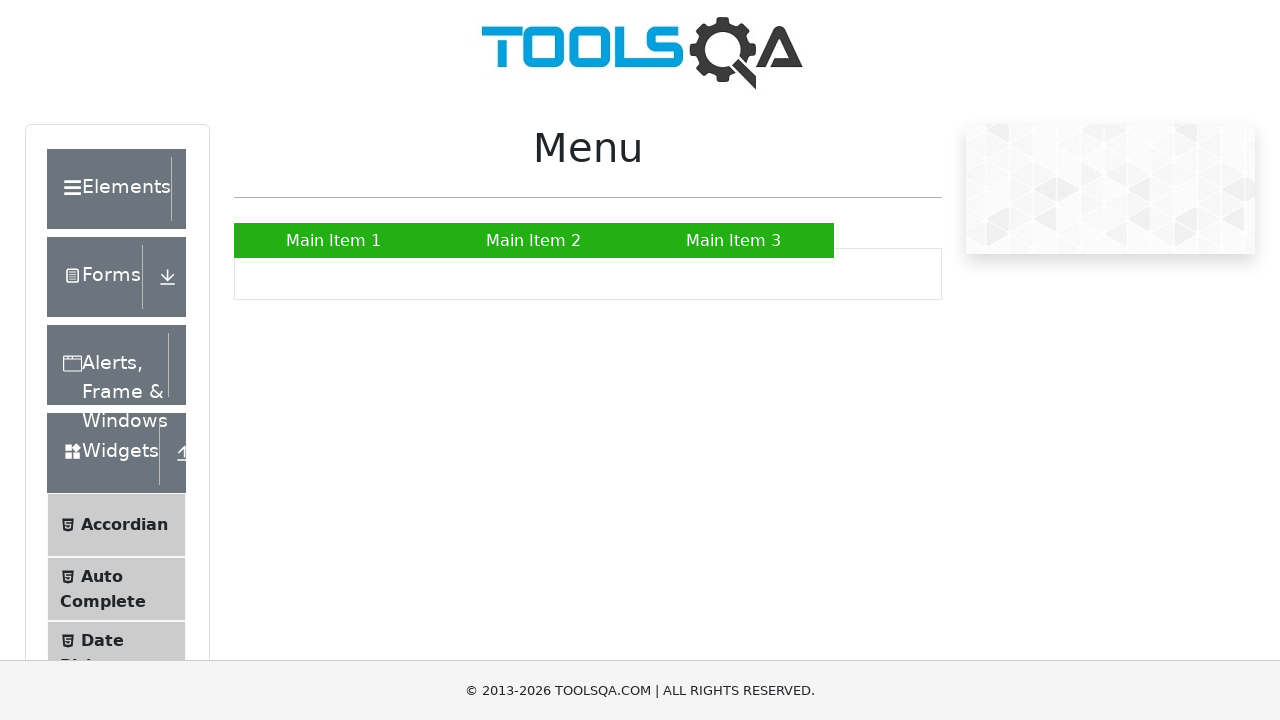

Hovered over Main Item 2 to reveal submenu at (534, 240) on xpath=//a[normalize-space()='Main Item 2']
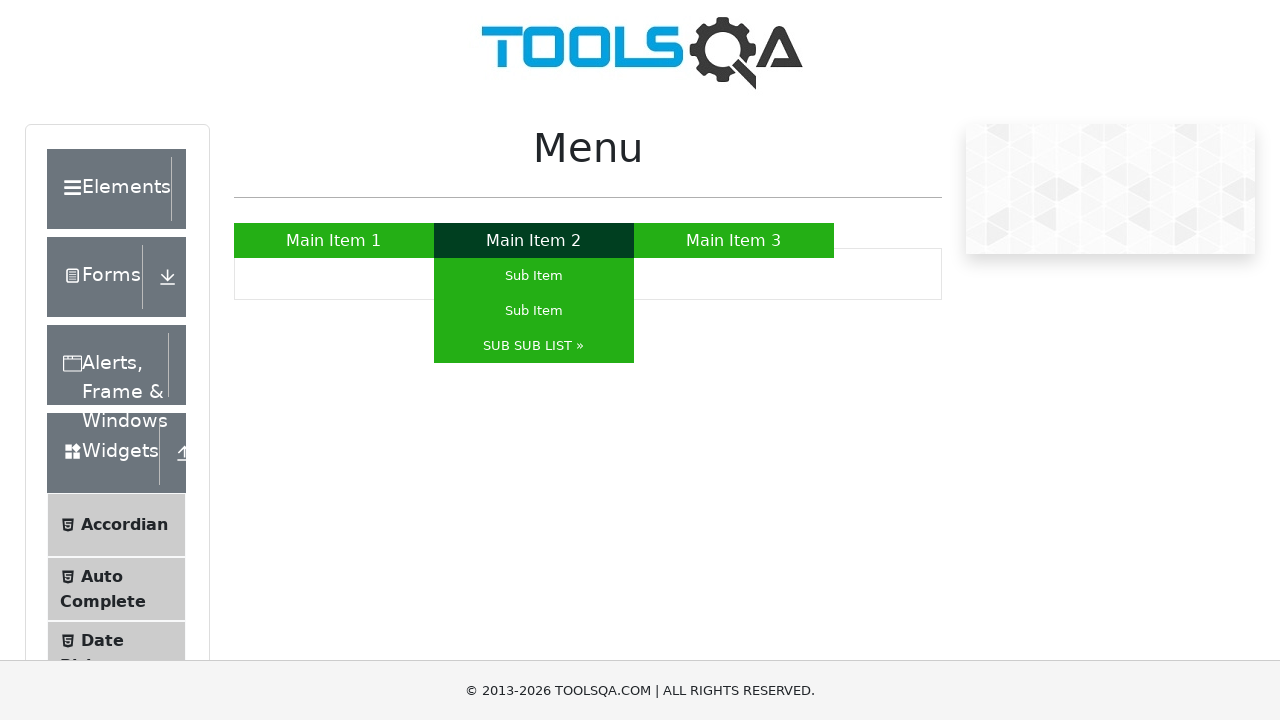

Hovered over SUB SUB LIST to reveal nested submenu at (534, 346) on xpath=//a[normalize-space()='SUB SUB LIST »']
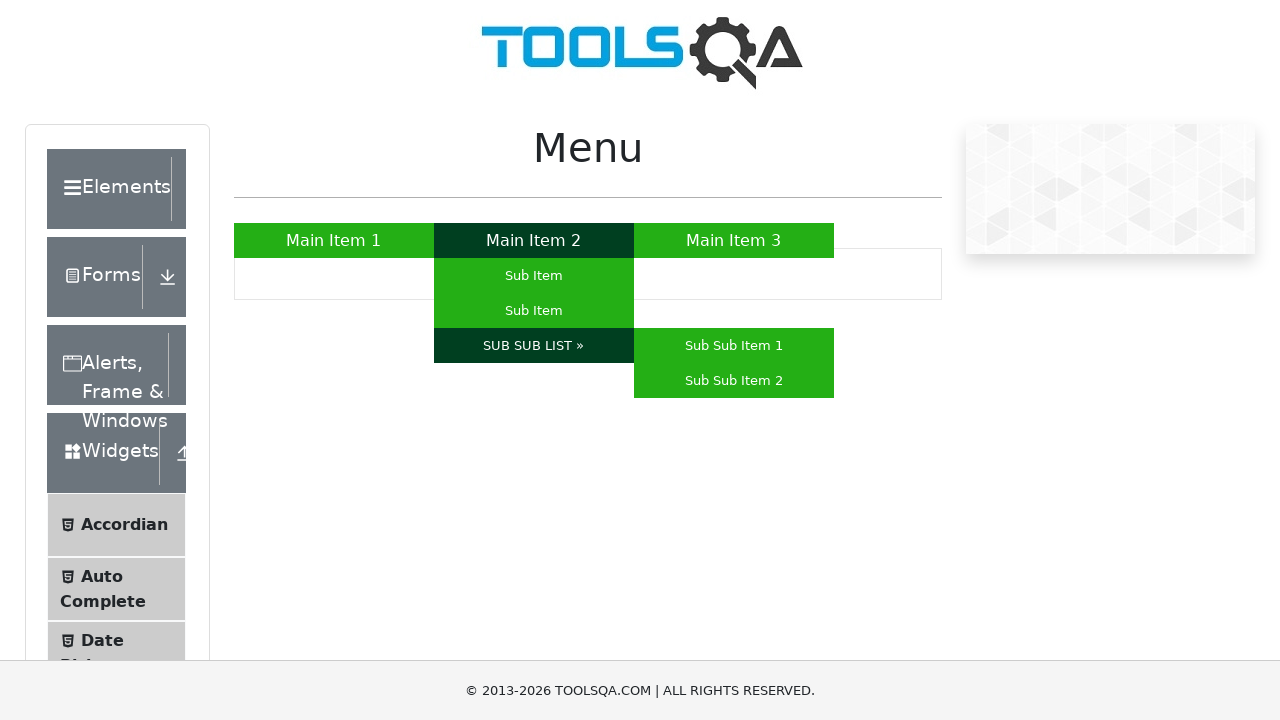

Hovered over Sub Sub Item 2 in nested menu at (734, 380) on xpath=//a[normalize-space()='Sub Sub Item 2']
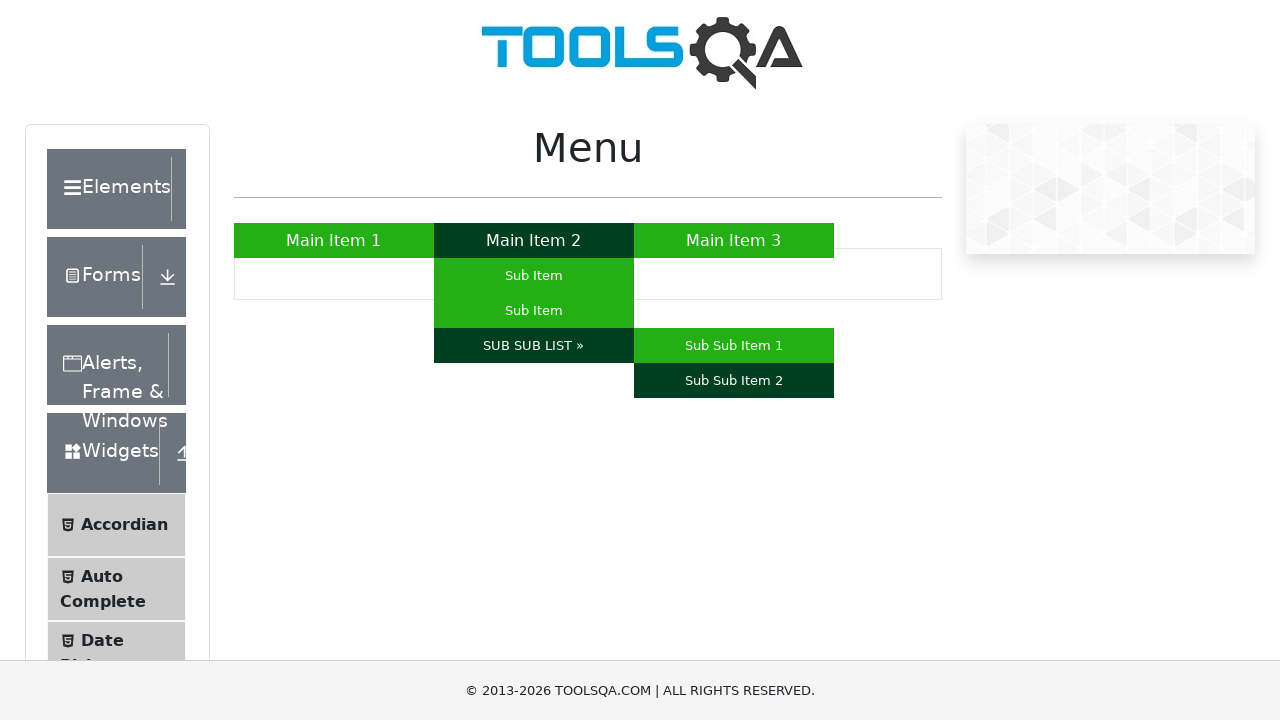

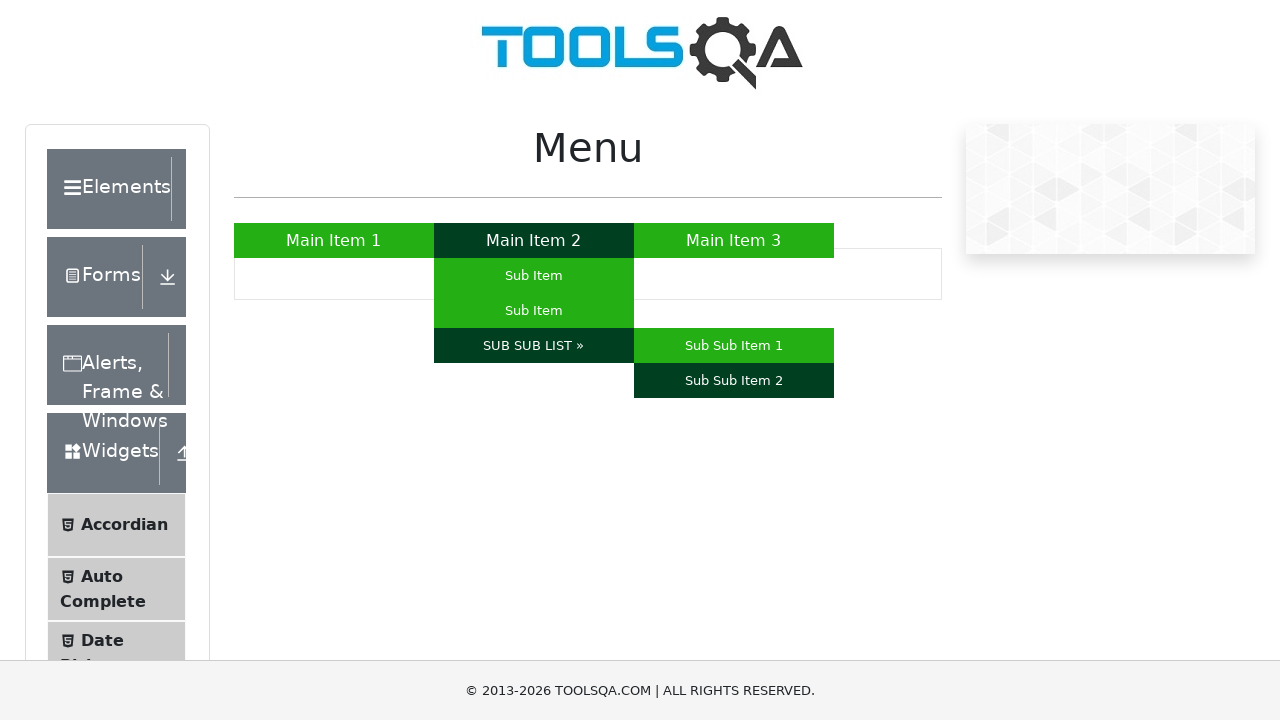